Tests modal dialog functionality by opening a modal and then closing it

Starting URL: https://formy-project.herokuapp.com/modal

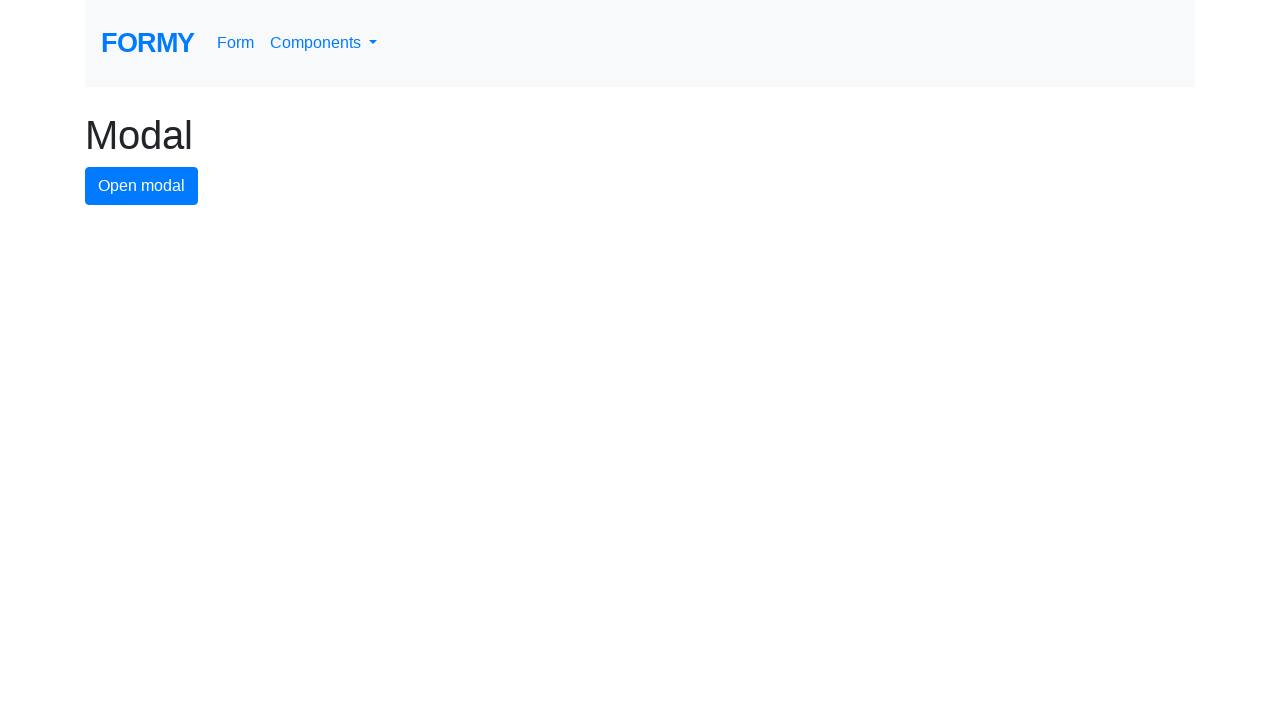

Clicked modal button to open the modal dialog at (142, 186) on xpath=//*[@id="modal-button"]
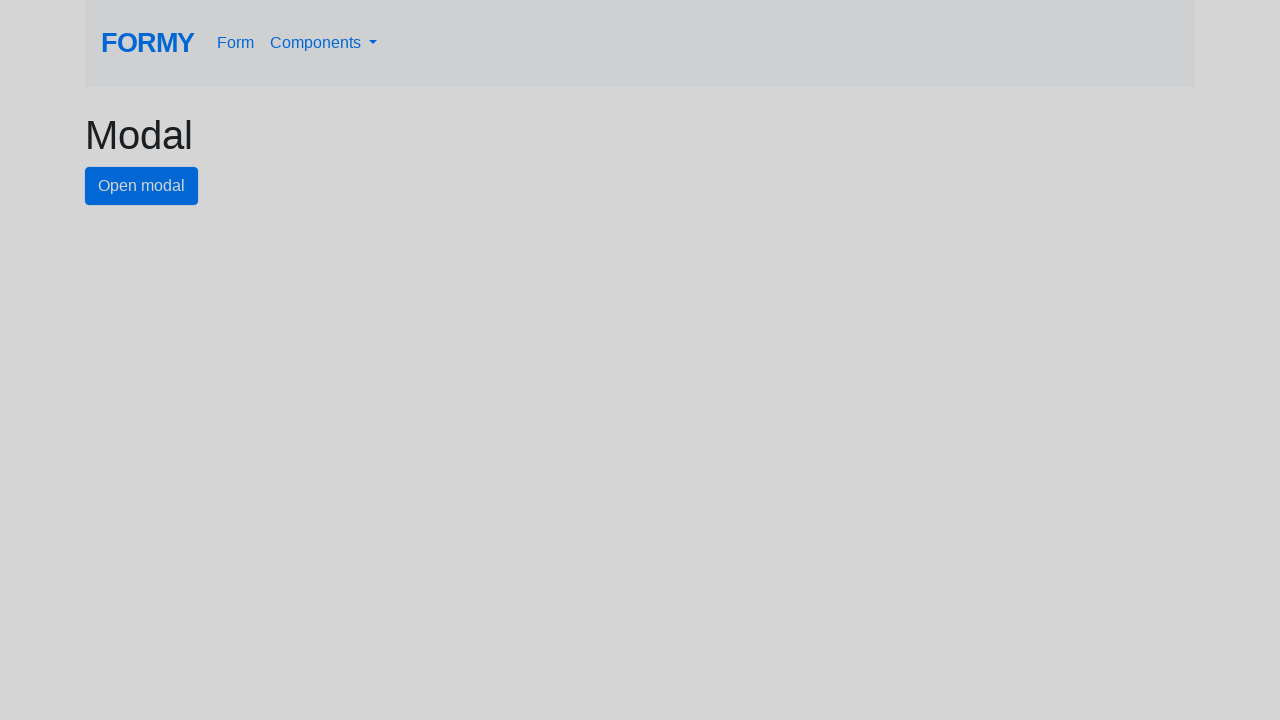

Modal dialog appeared with close button visible
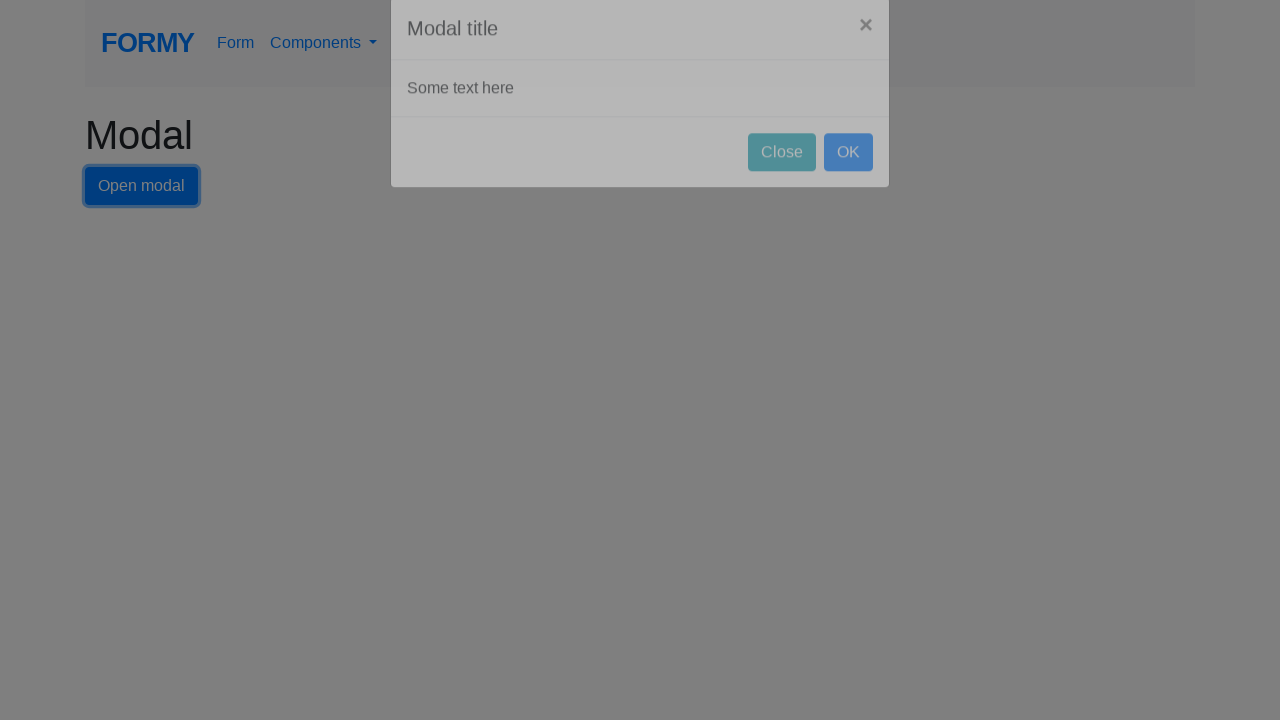

Clicked close button to close the modal dialog at (782, 184) on xpath=//*[@id="close-button"]
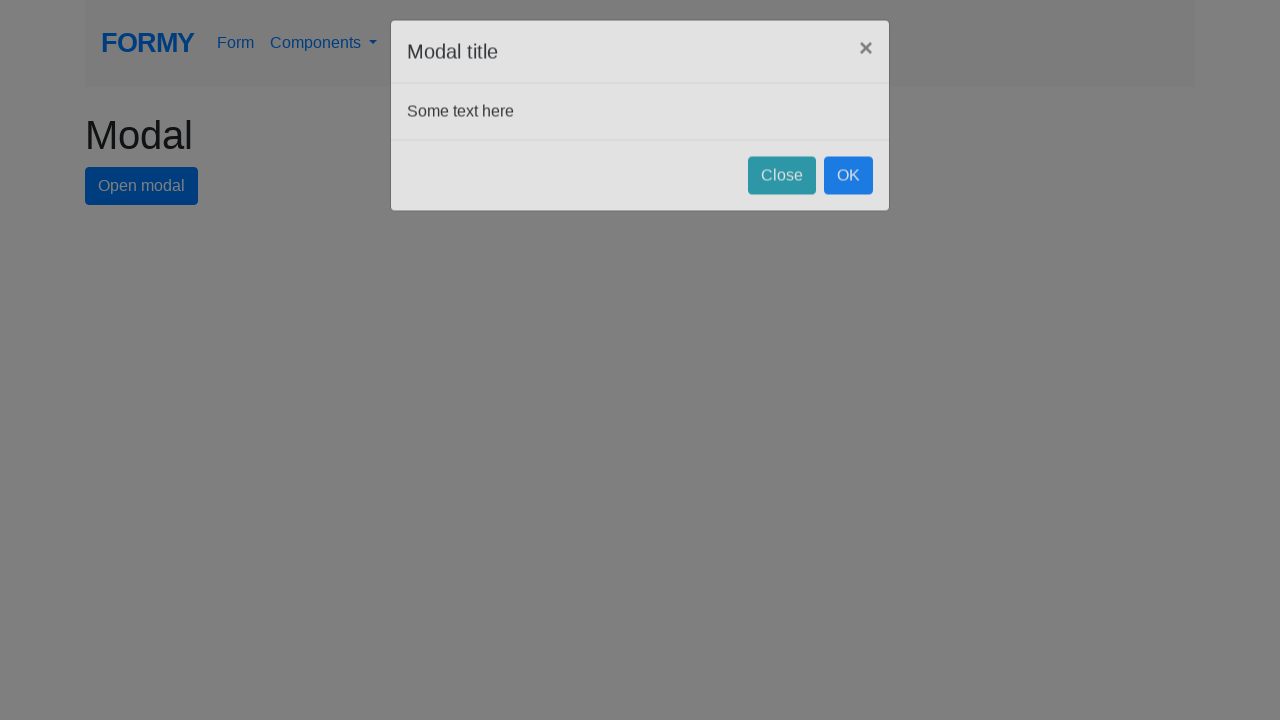

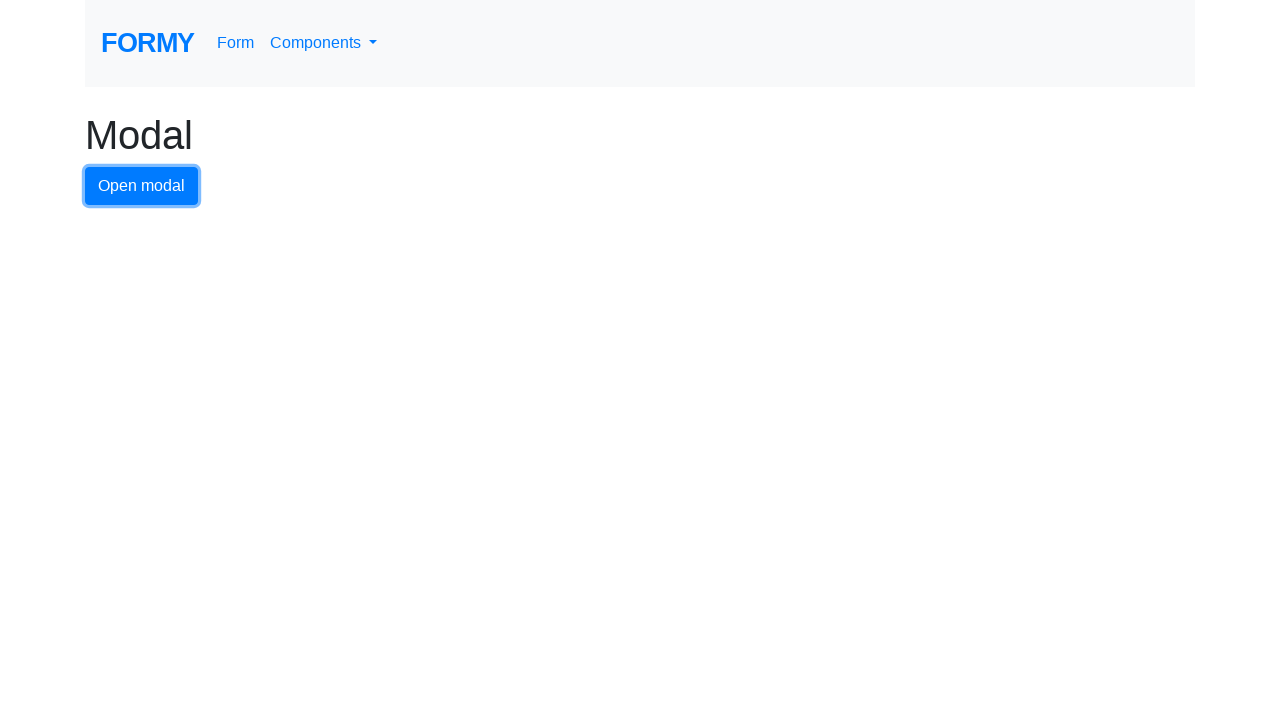